Tests drag and drop functionality on jQuery UI demo page by dragging an element into a drop zone and then clicking the Accept link

Starting URL: https://jqueryui.com/droppable/

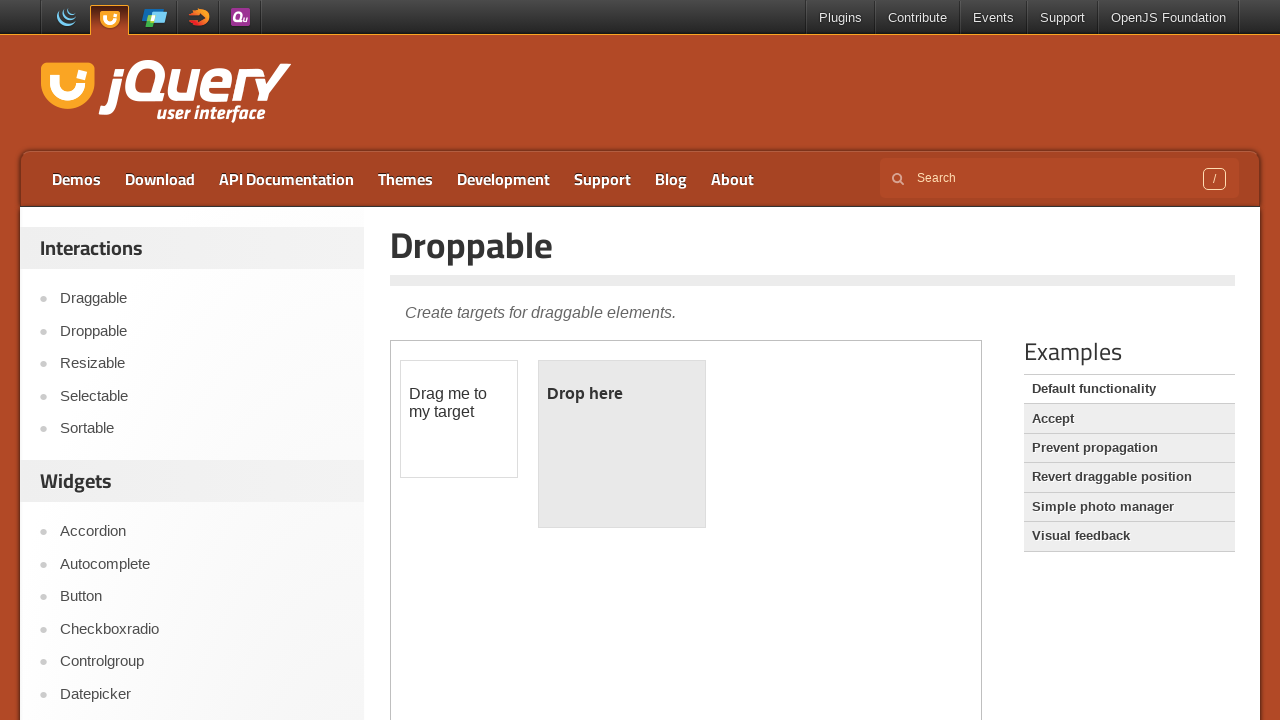

Located the demo iframe
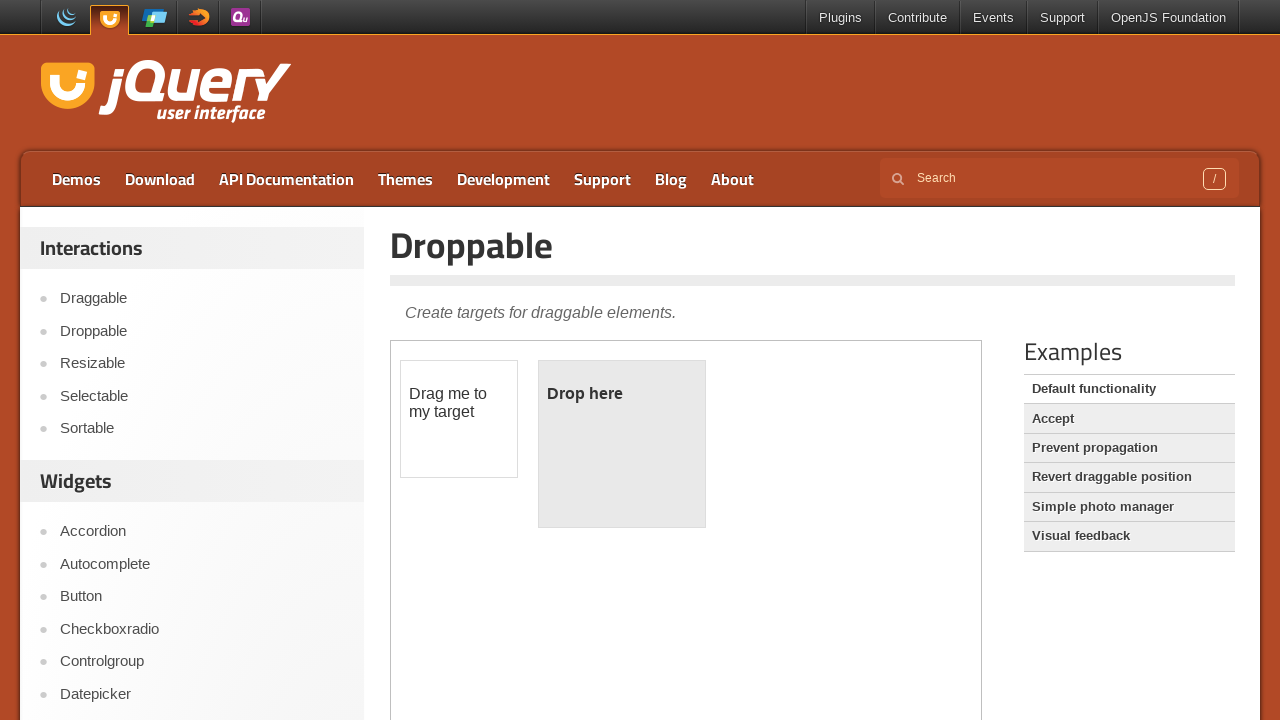

Located the draggable element (#draggable)
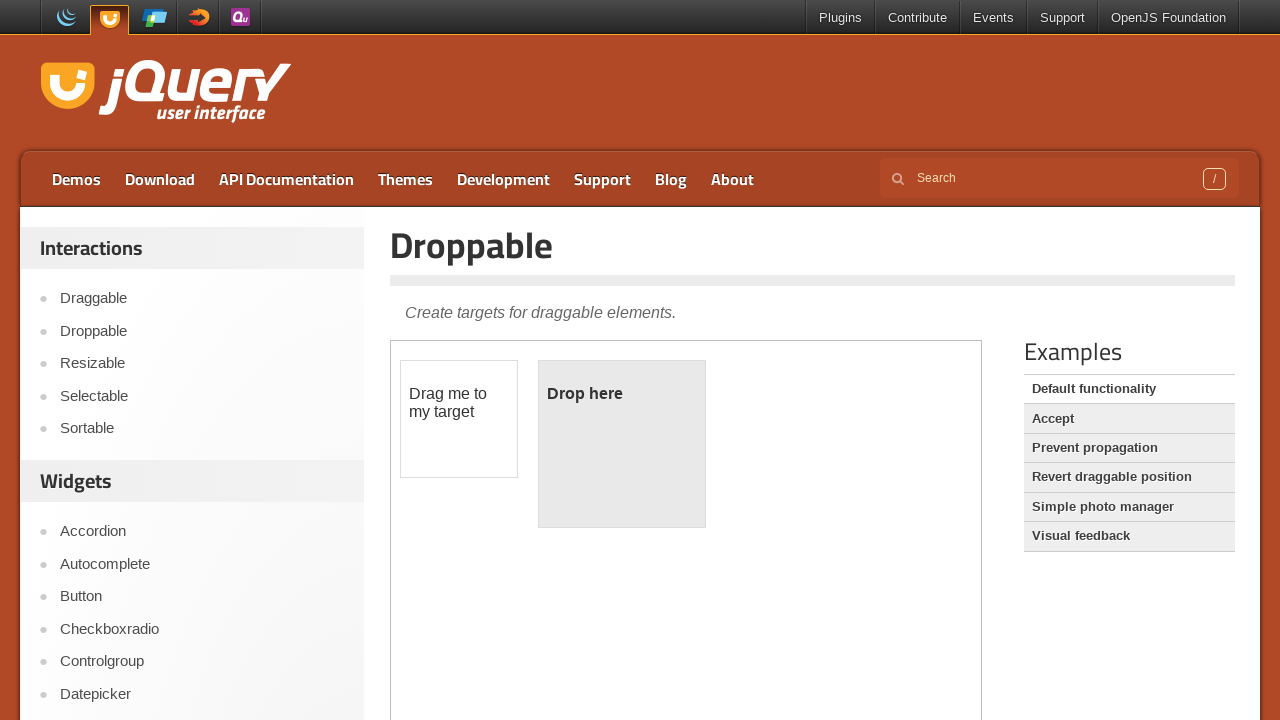

Located the droppable target element (#droppable)
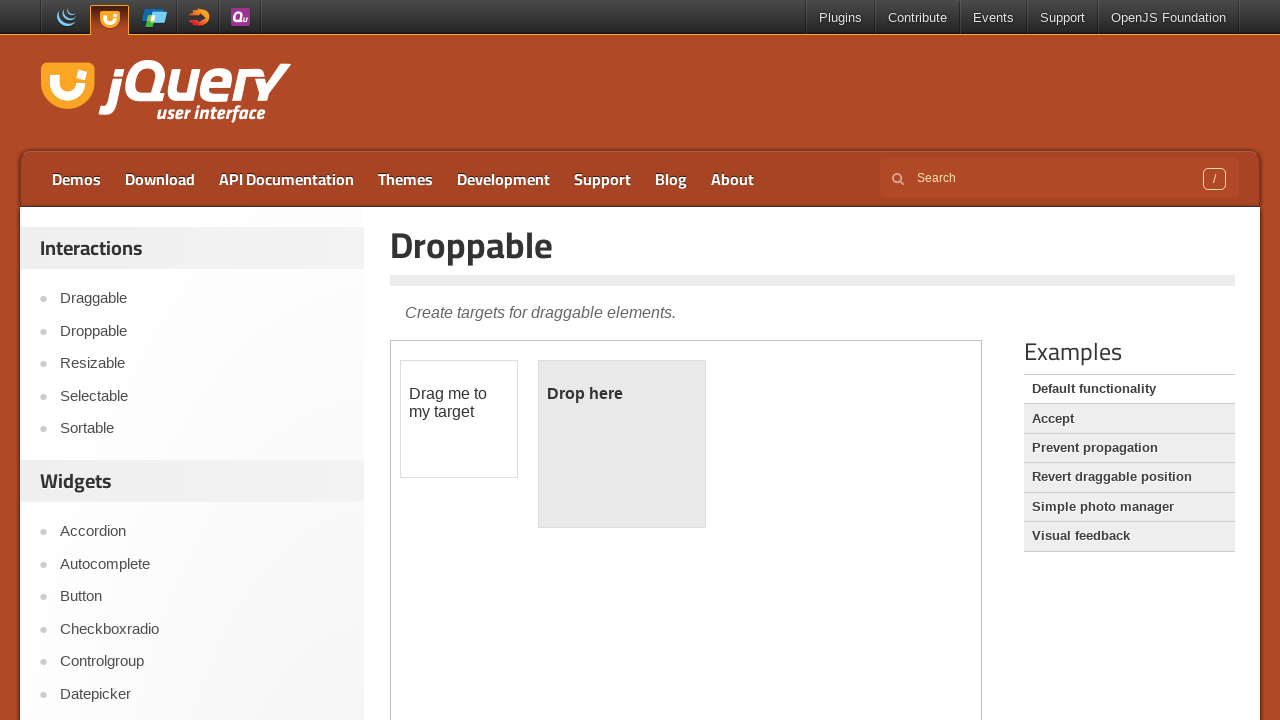

Dragged the draggable element into the droppable zone at (622, 444)
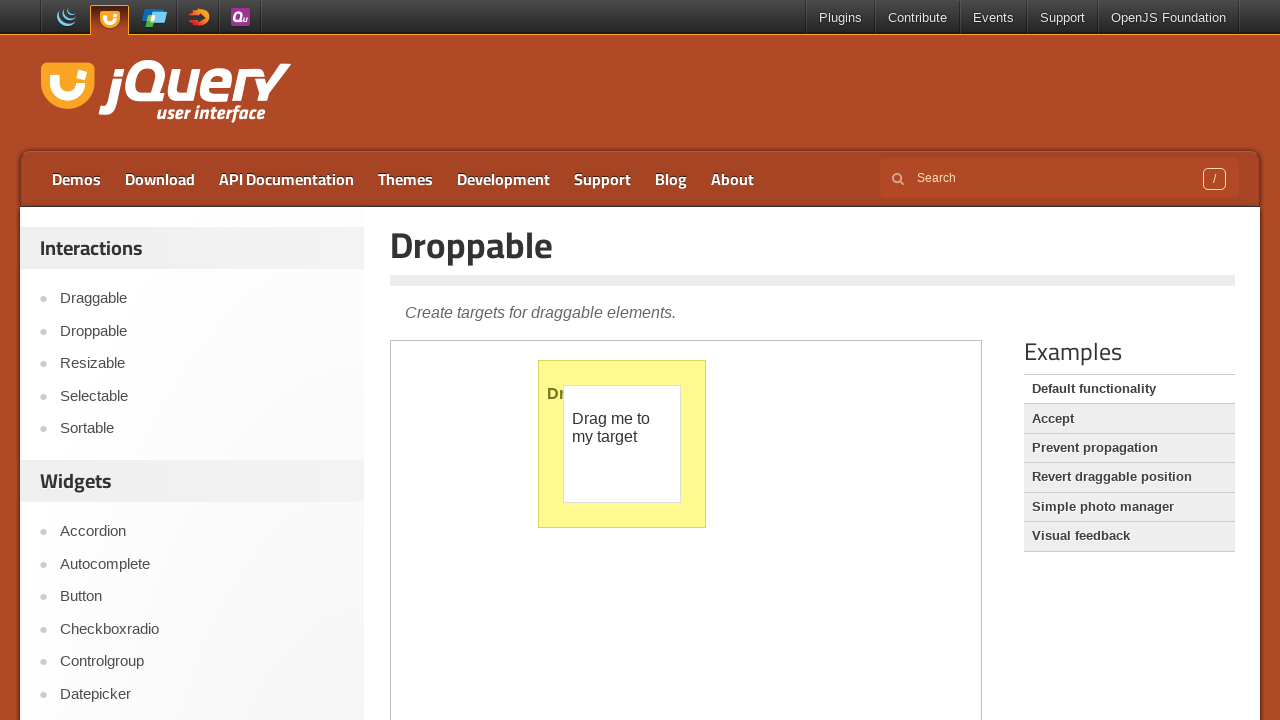

Clicked the Accept link to confirm the drop action at (1129, 419) on a:has-text('Accept')
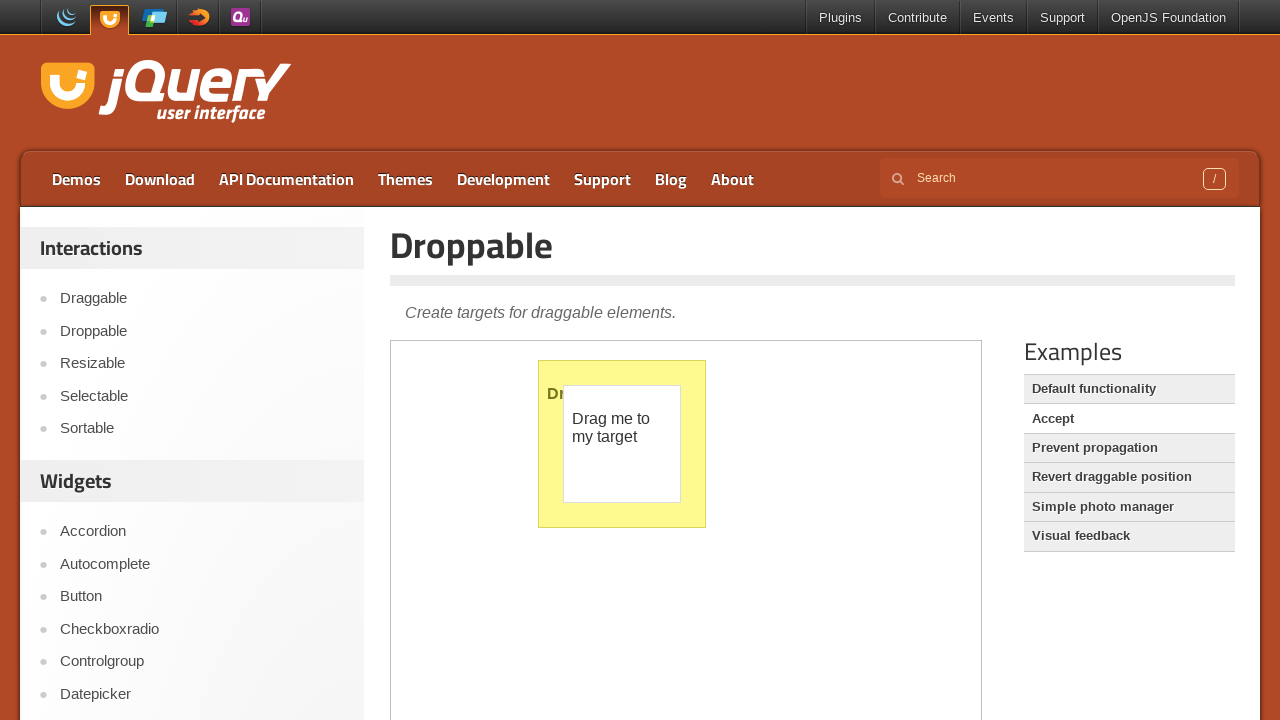

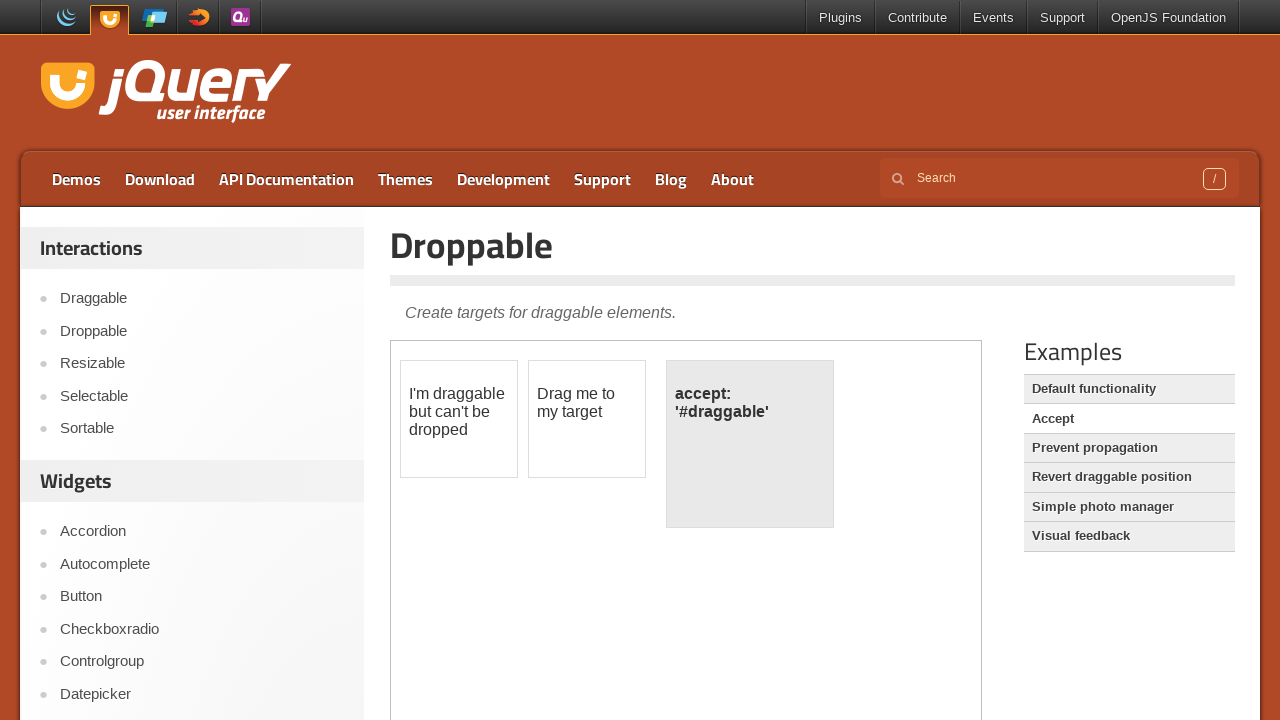